Tests Shadow DOM element interaction by navigating through nested shadow roots to find and fill a text input field with a value.

Starting URL: https://selectorshub.com/xpath-practice-page/

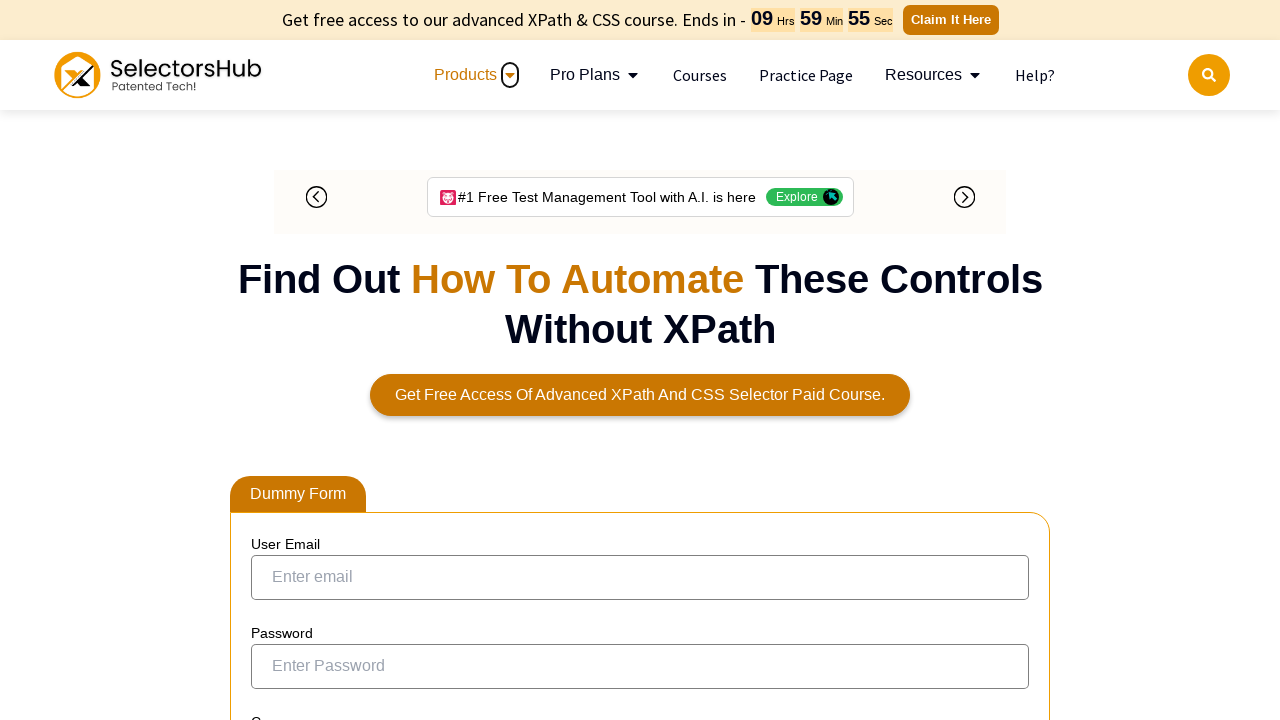

Evaluated JavaScript to navigate through nested shadow roots (#userName -> #app2 -> #pizza)
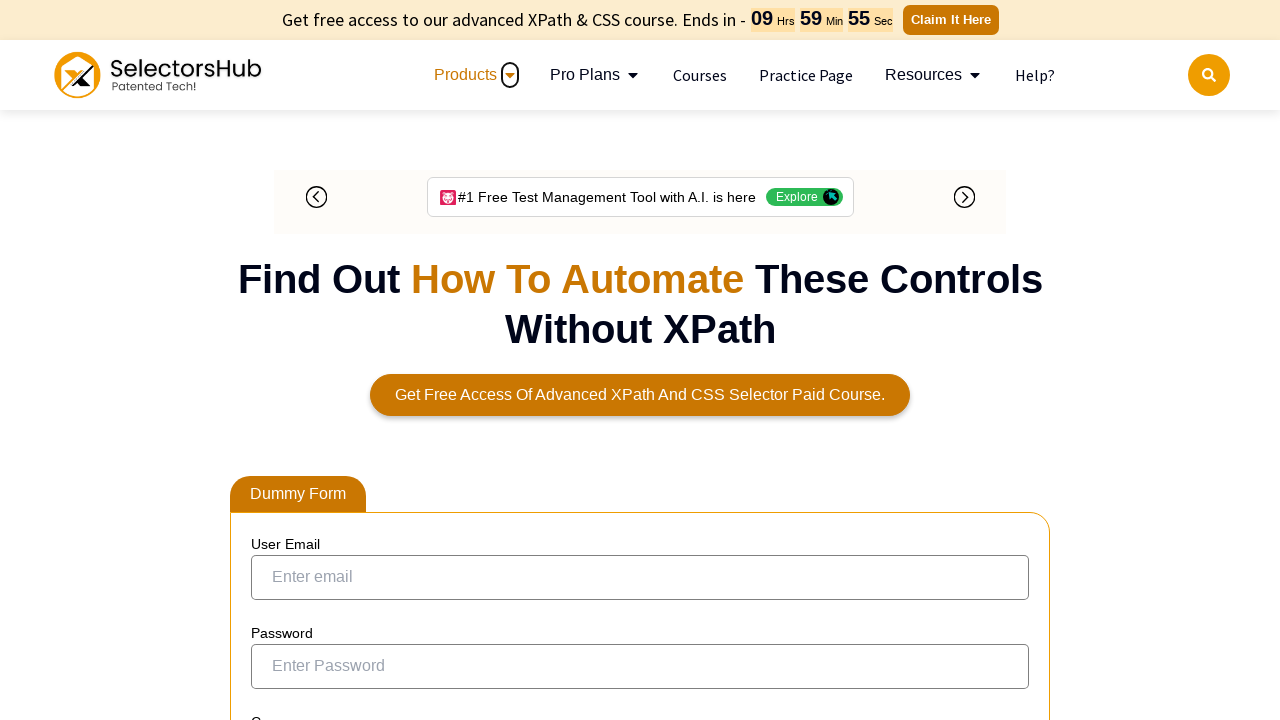

Converted shadow element handle to element object
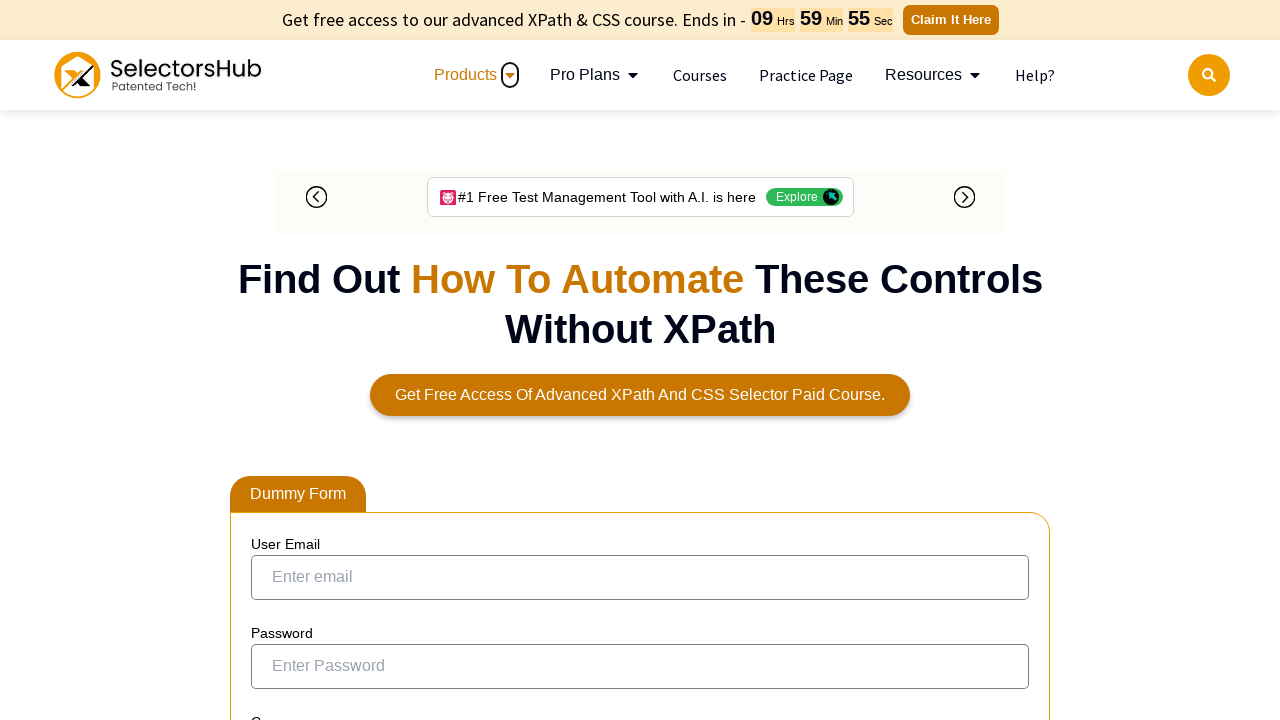

Filled shadow DOM text input field with 'Pizza'
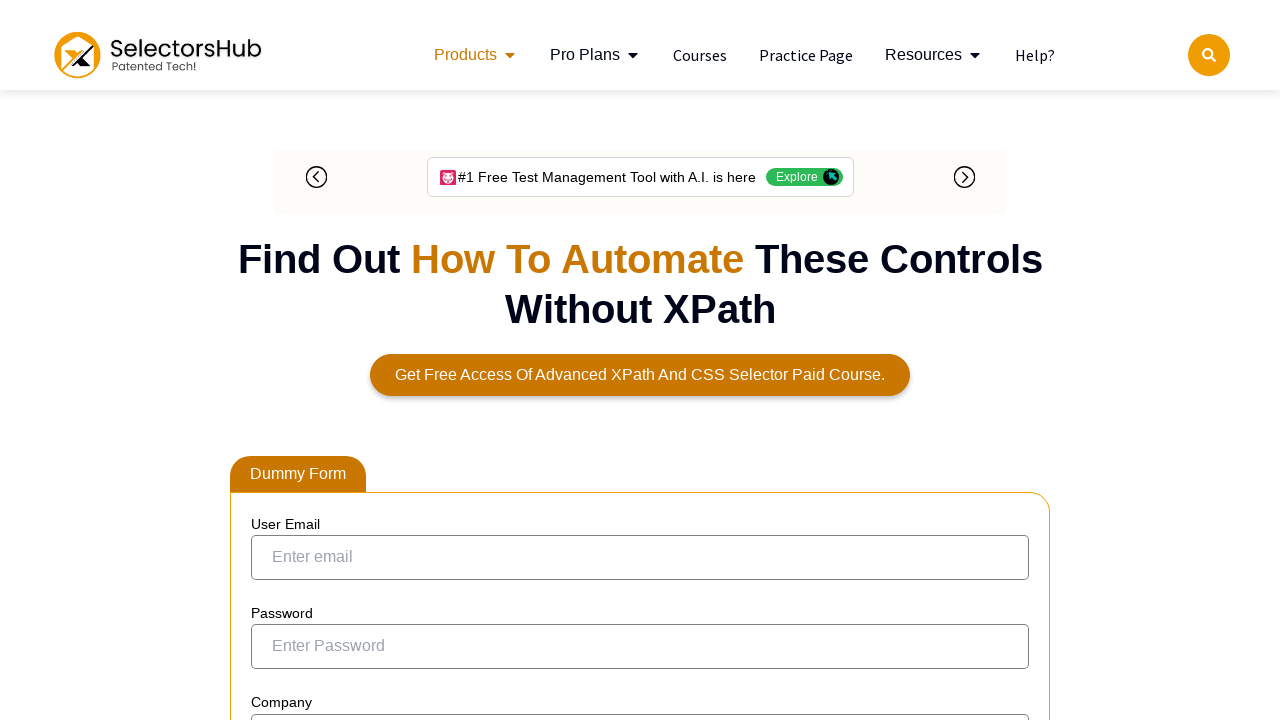

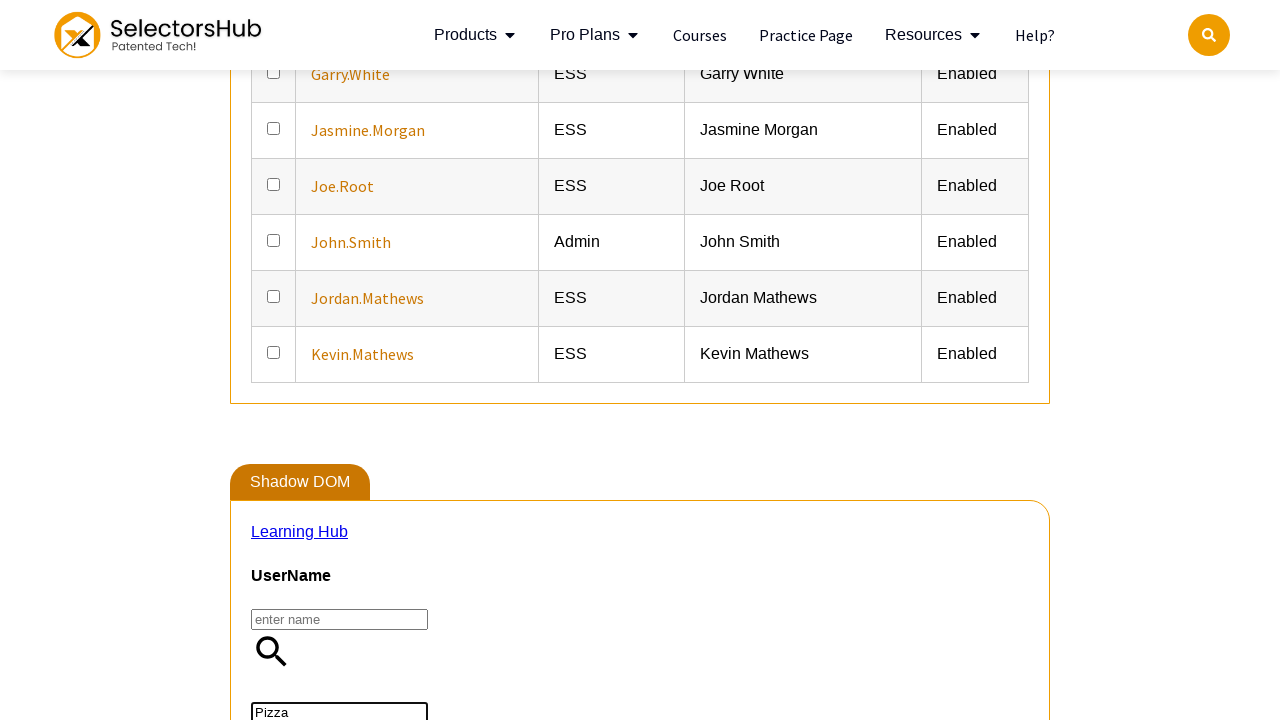